Demonstrates browser window position manipulation by retrieving the current window position and then setting it to a new location (300, 250).

Starting URL: https://www.flipkart.com/

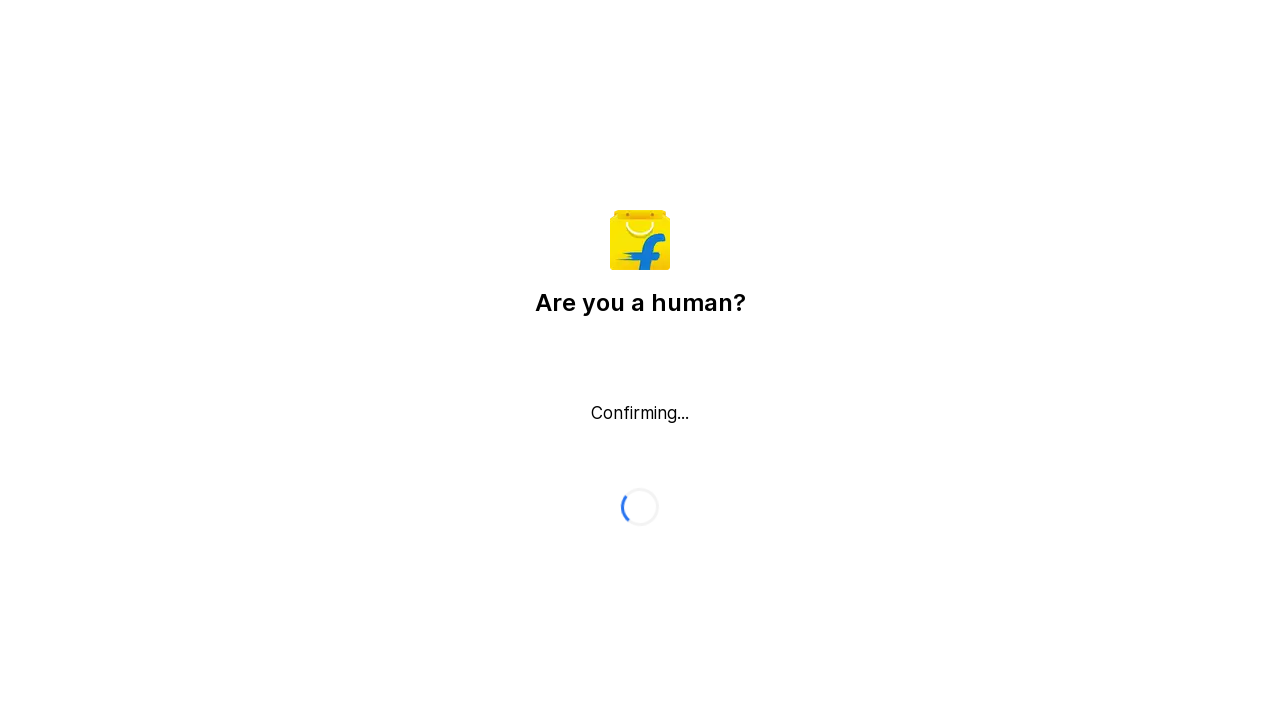

Created new CDP session for browser window manipulation
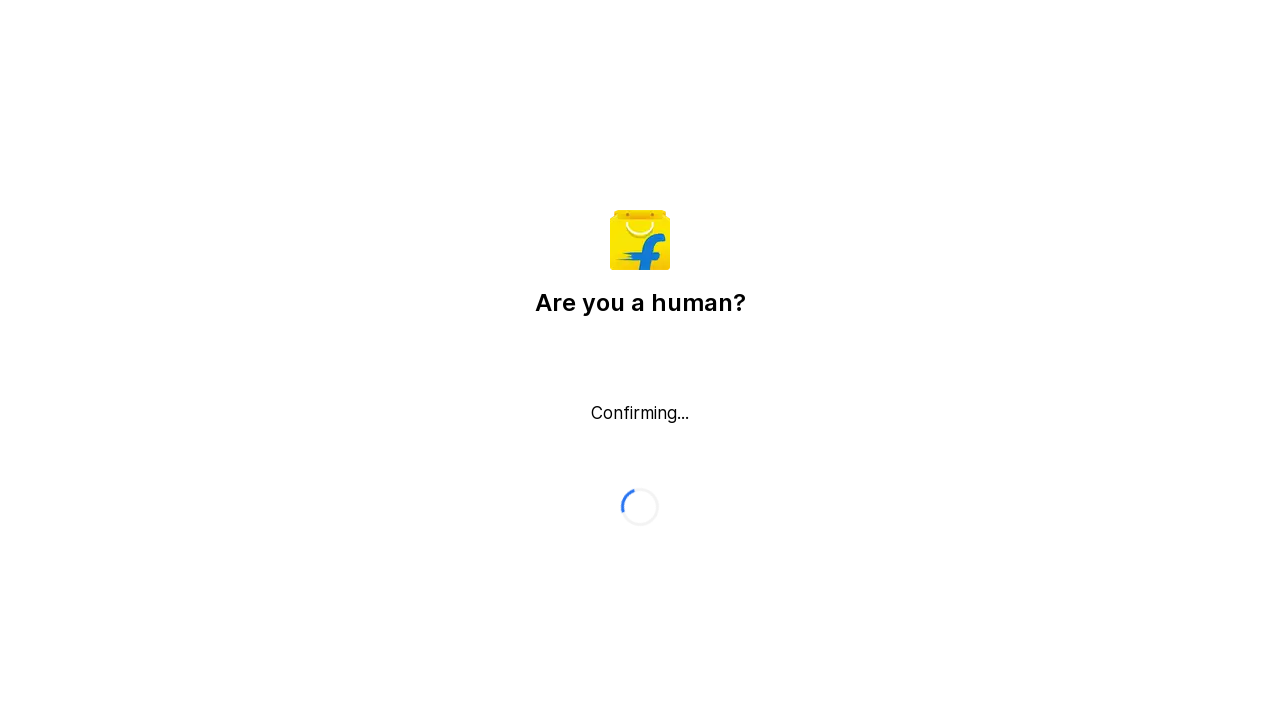

Retrieved current window position - X: 0, Y: 0
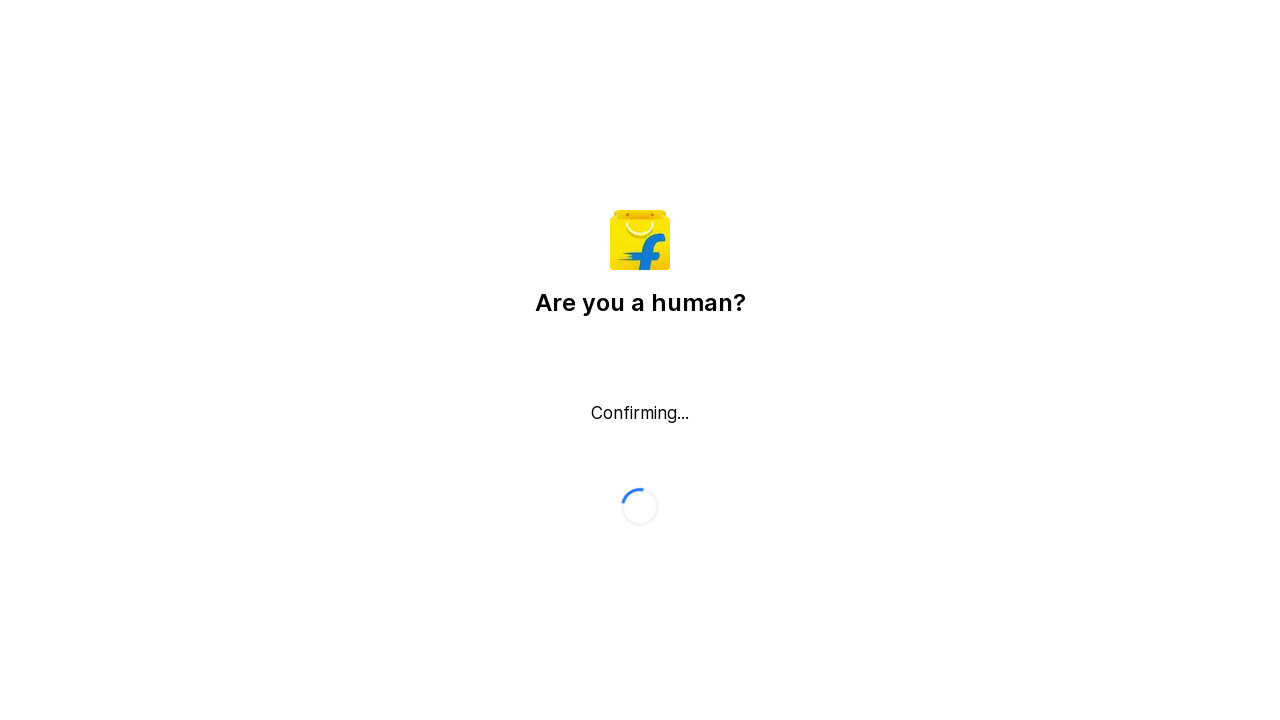

Set window position to coordinates (300, 250)
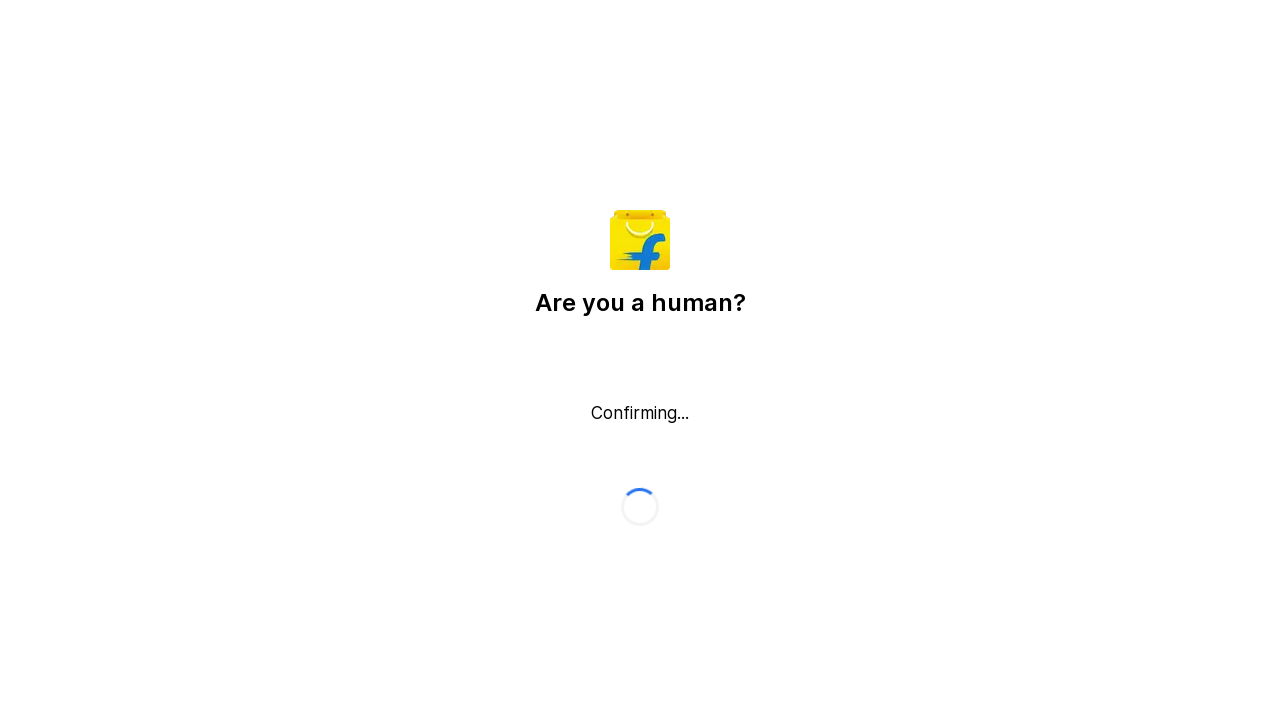

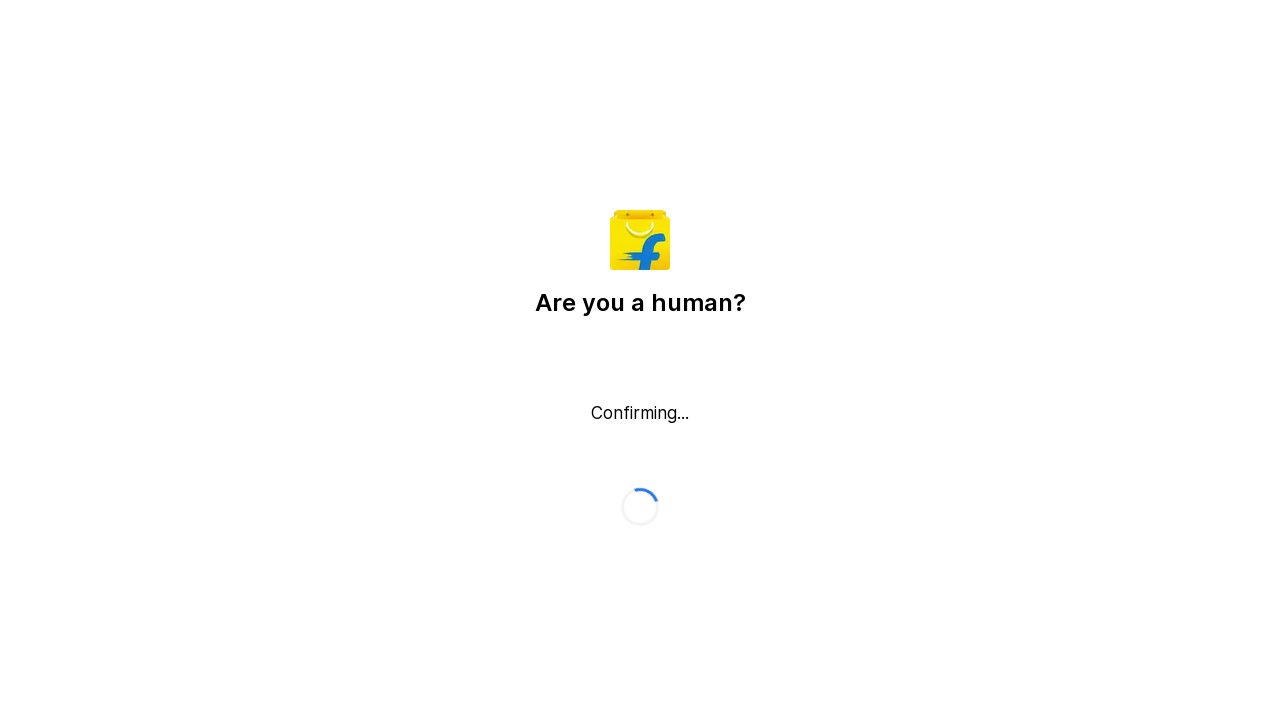